Tests opening a new separate window by clicking a button and switching between the parent window and the newly opened window

Starting URL: https://demo.automationtesting.in/Windows.html

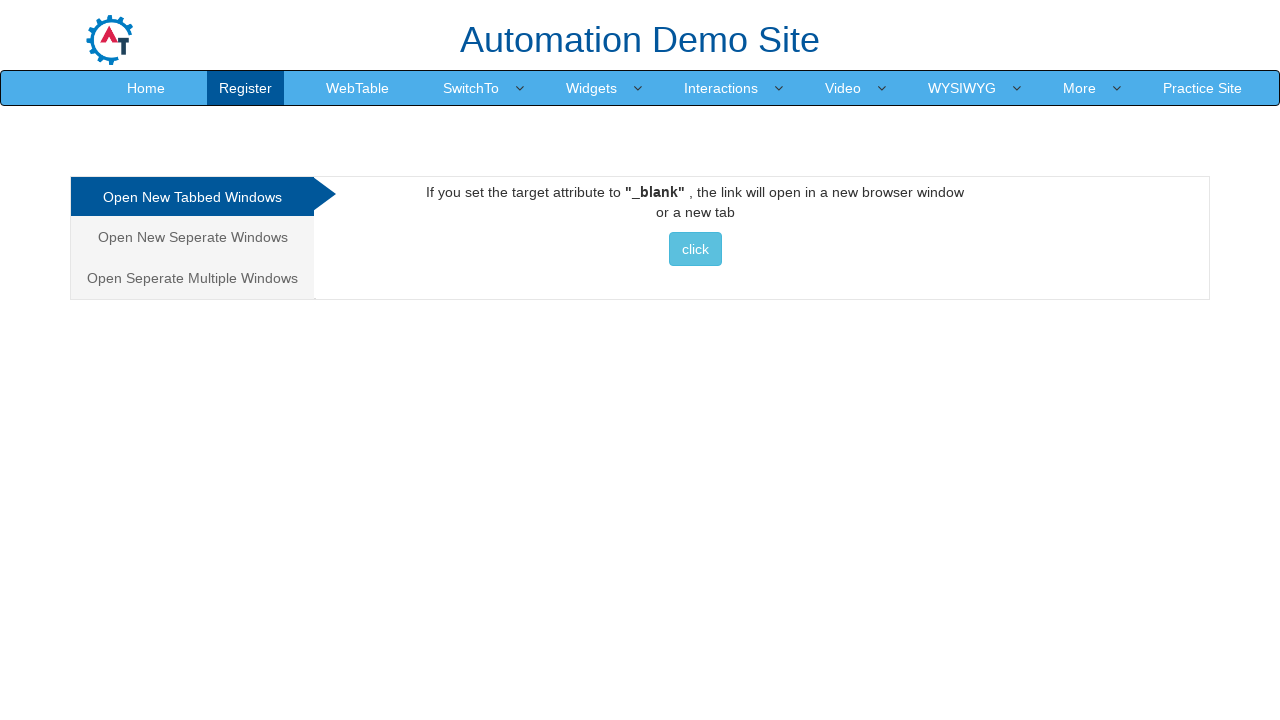

Navigated to Windows demo page
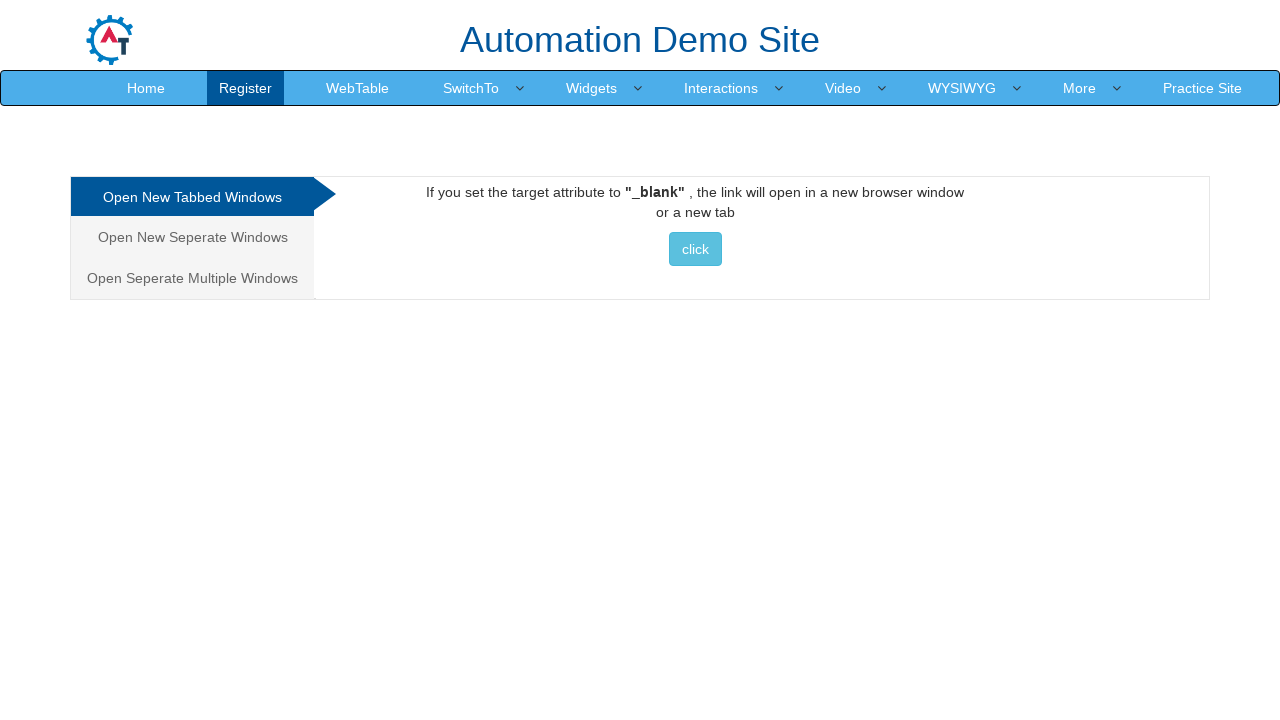

Clicked on 'Open New Seperate Windows' link at (192, 237) on xpath=//a[text()='Open New Seperate Windows']
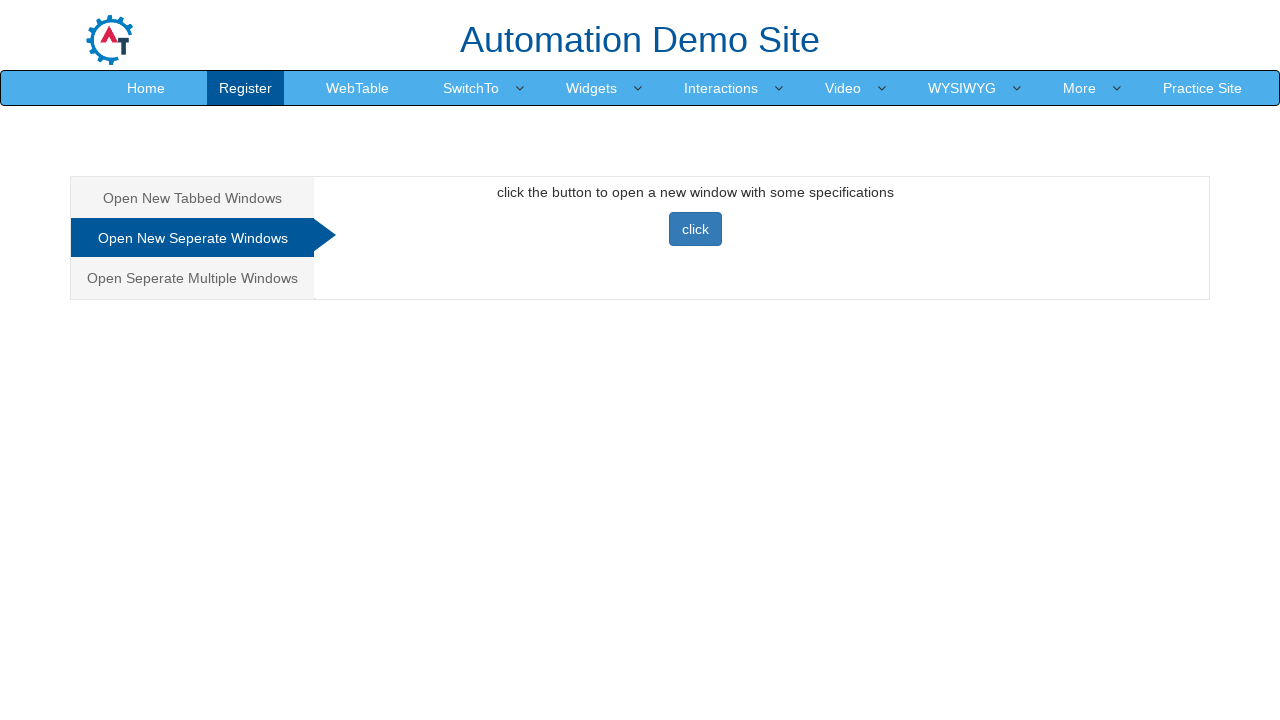

Stored parent page reference
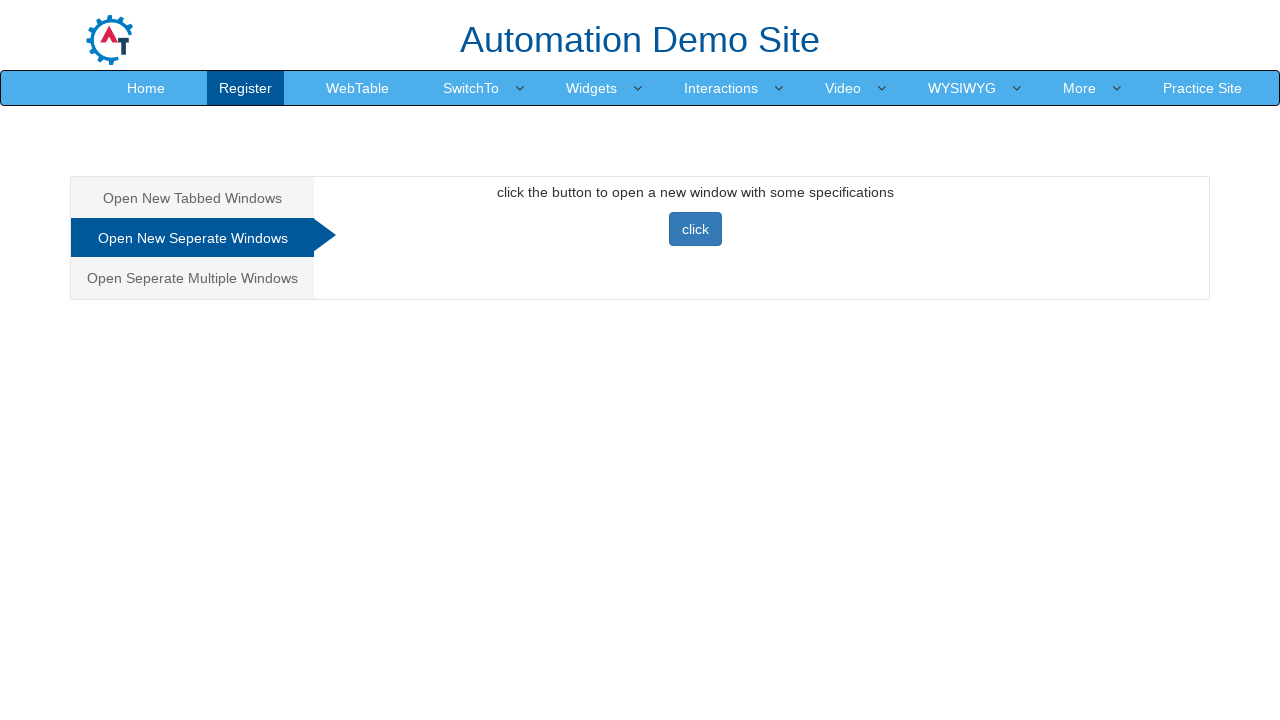

Clicked button to open new separate window at (695, 229) on xpath=//button[text()='click']
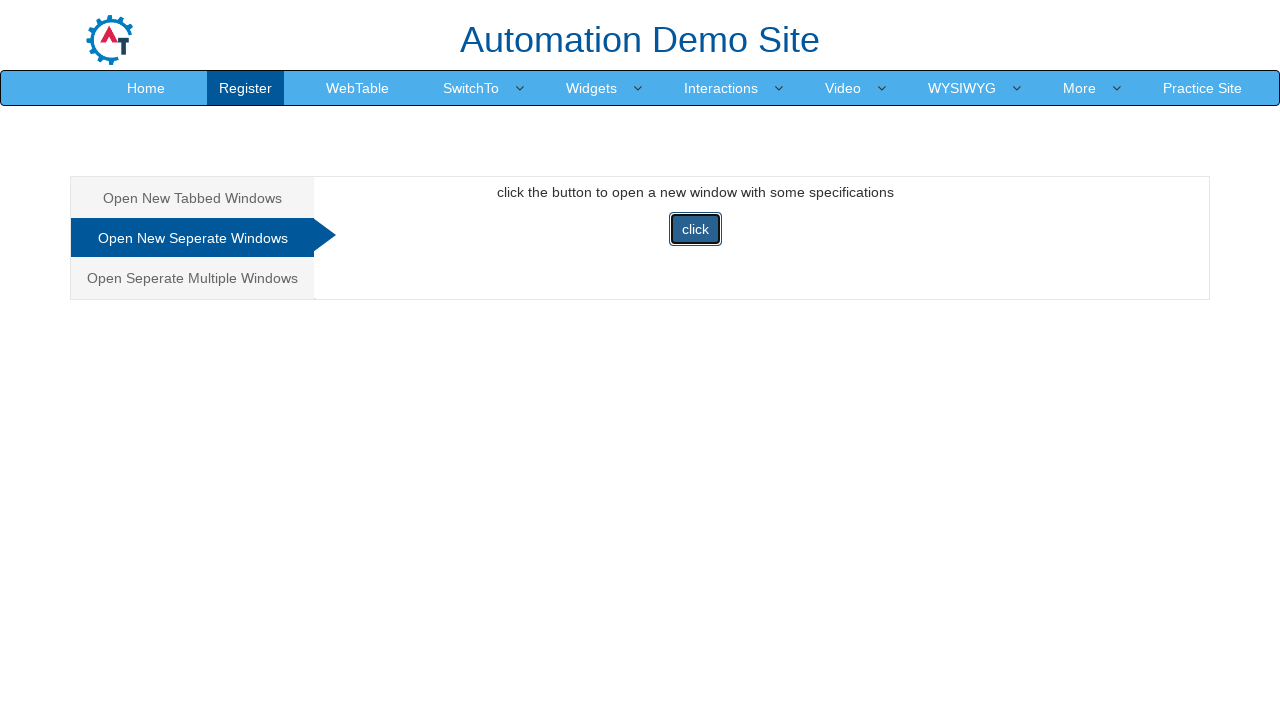

New window opened and captured
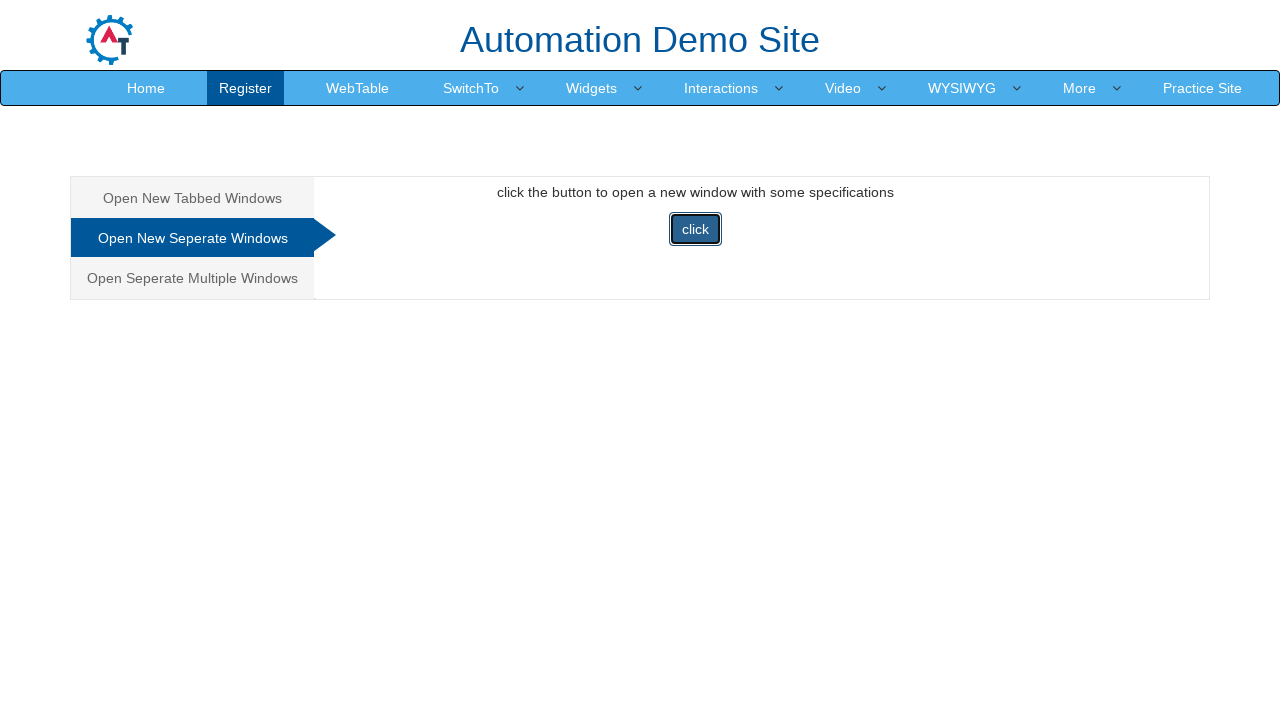

New page loaded successfully
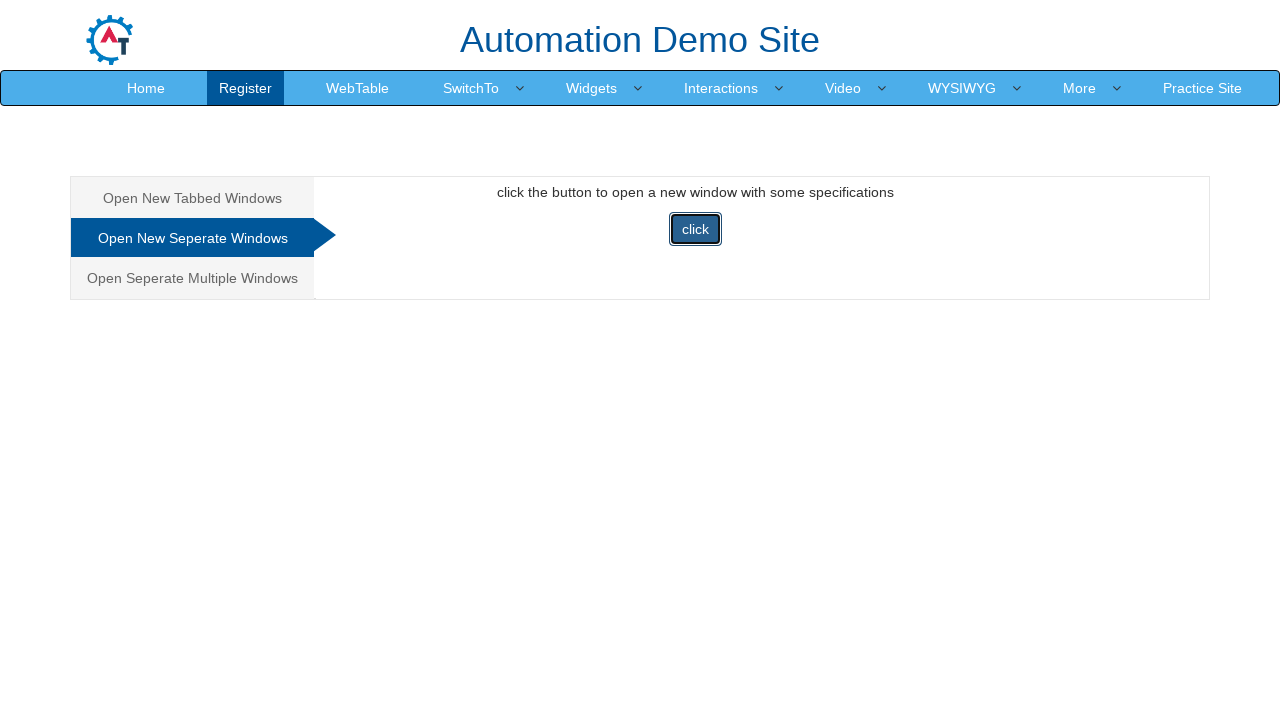

Parent page is ready (automatic context switch)
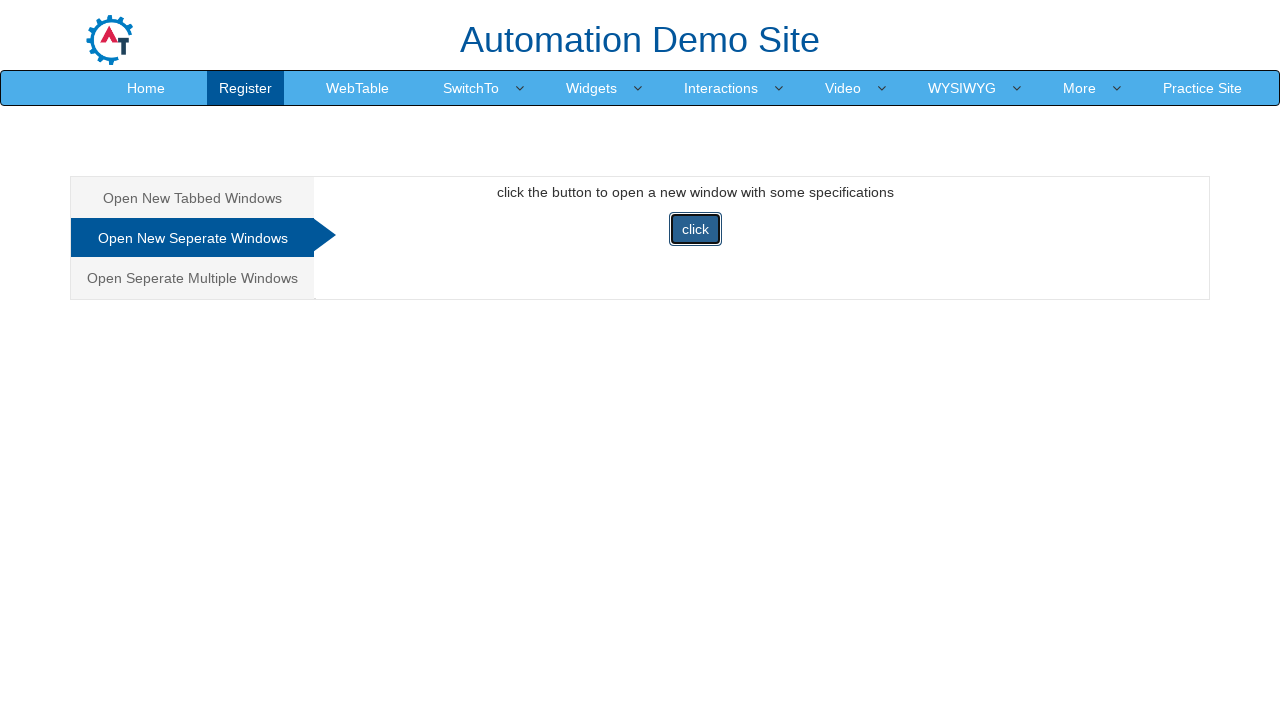

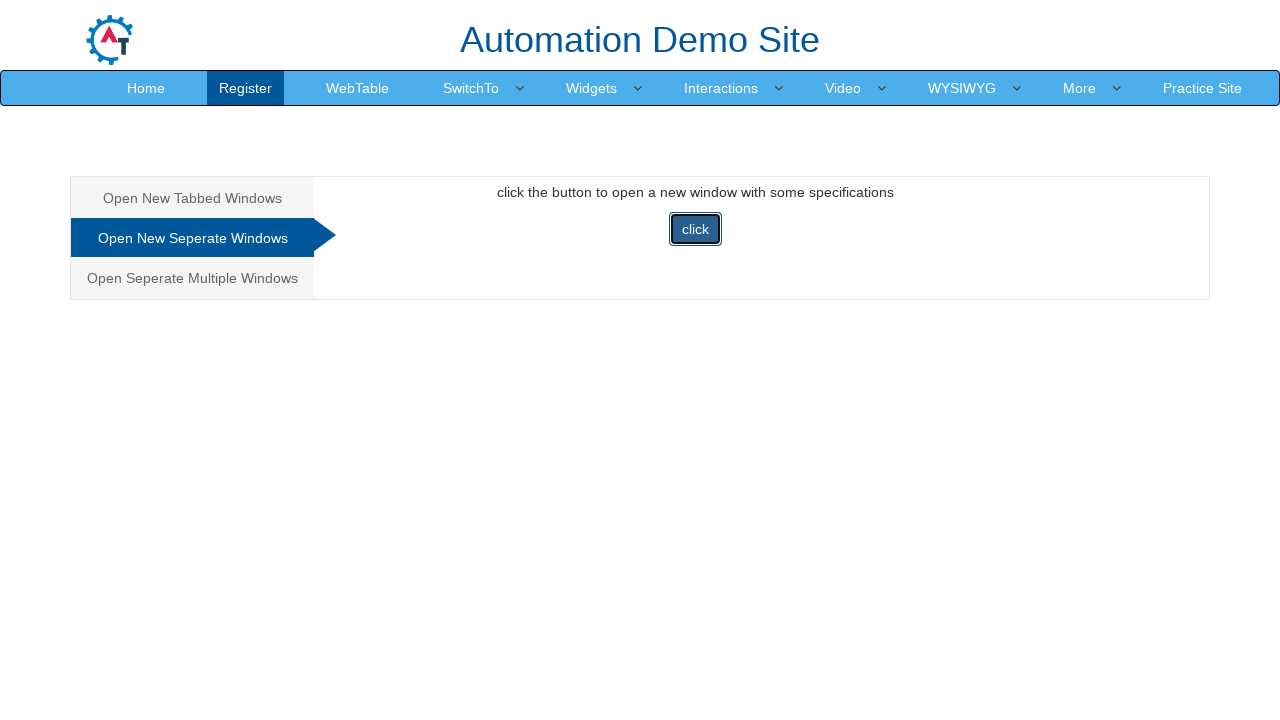